Navigates to the nopCommerce demo store and validates that the page title matches the expected value "nopCommerce demo store"

Starting URL: https://demo.nopcommerce.com/

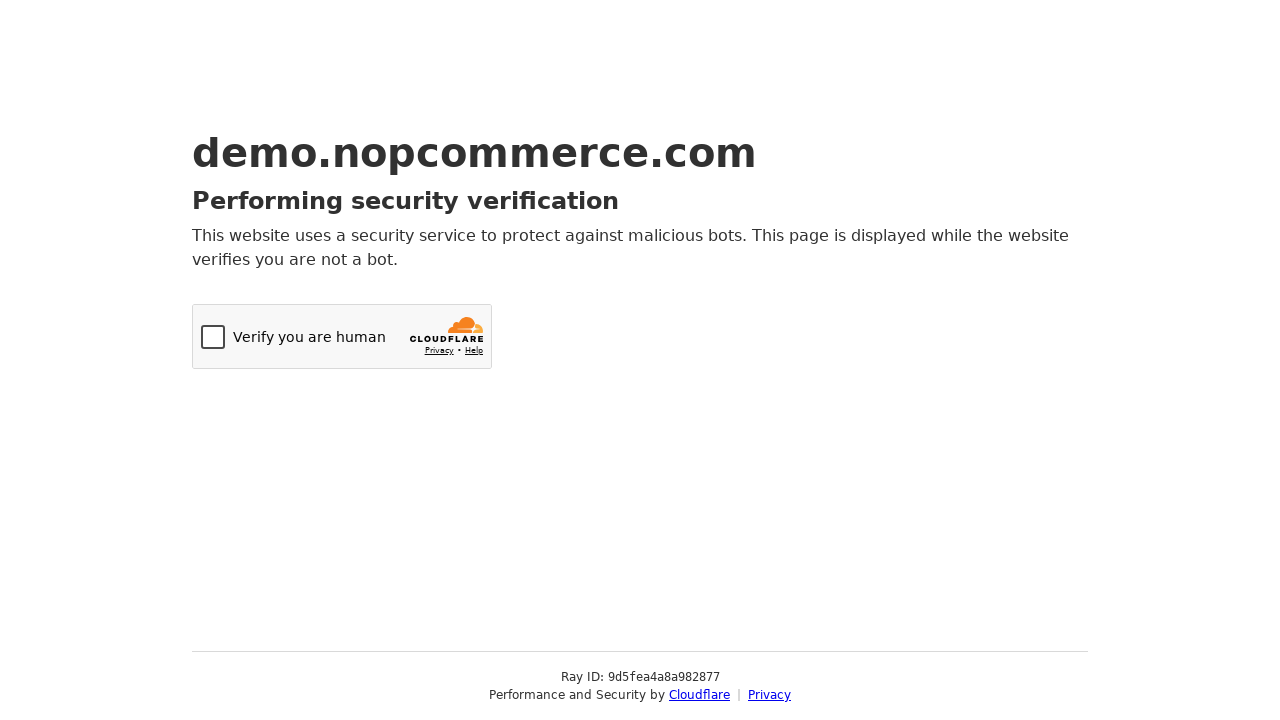

Navigated to nopCommerce demo store homepage
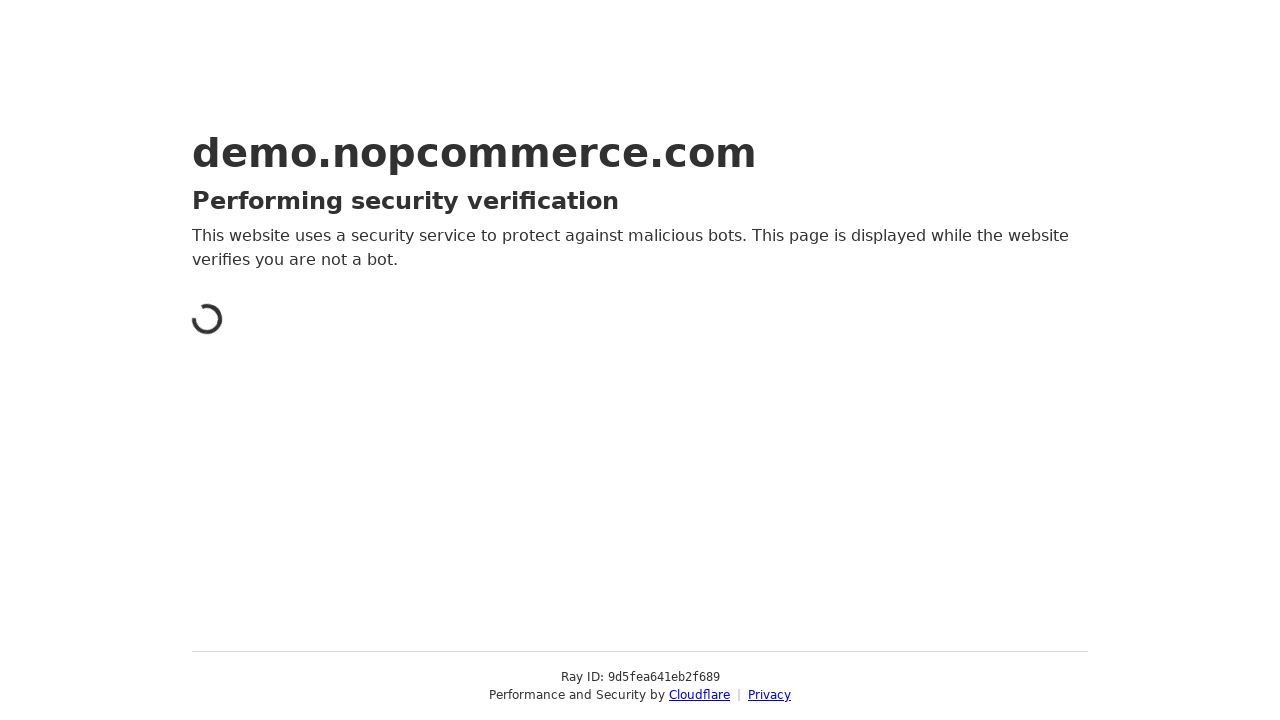

Retrieved page title
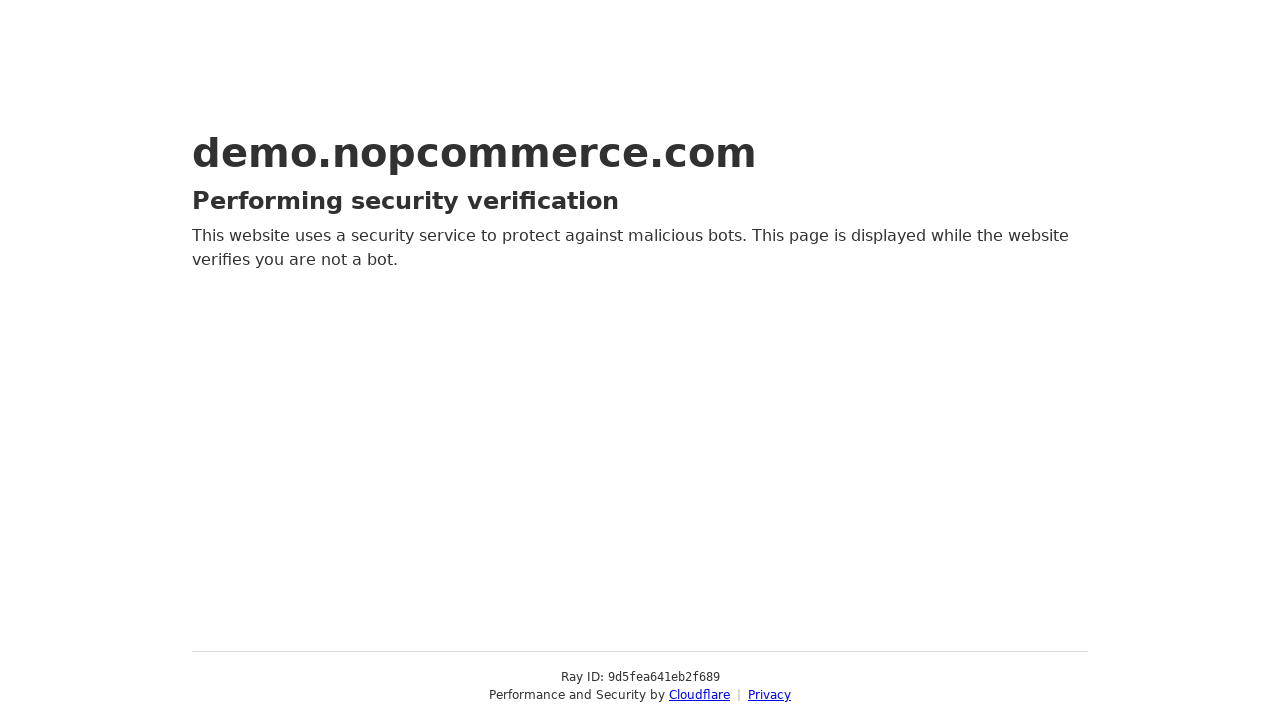

Page title validation failed - expected 'nopCommerce demo store' but got 'Just a moment...'
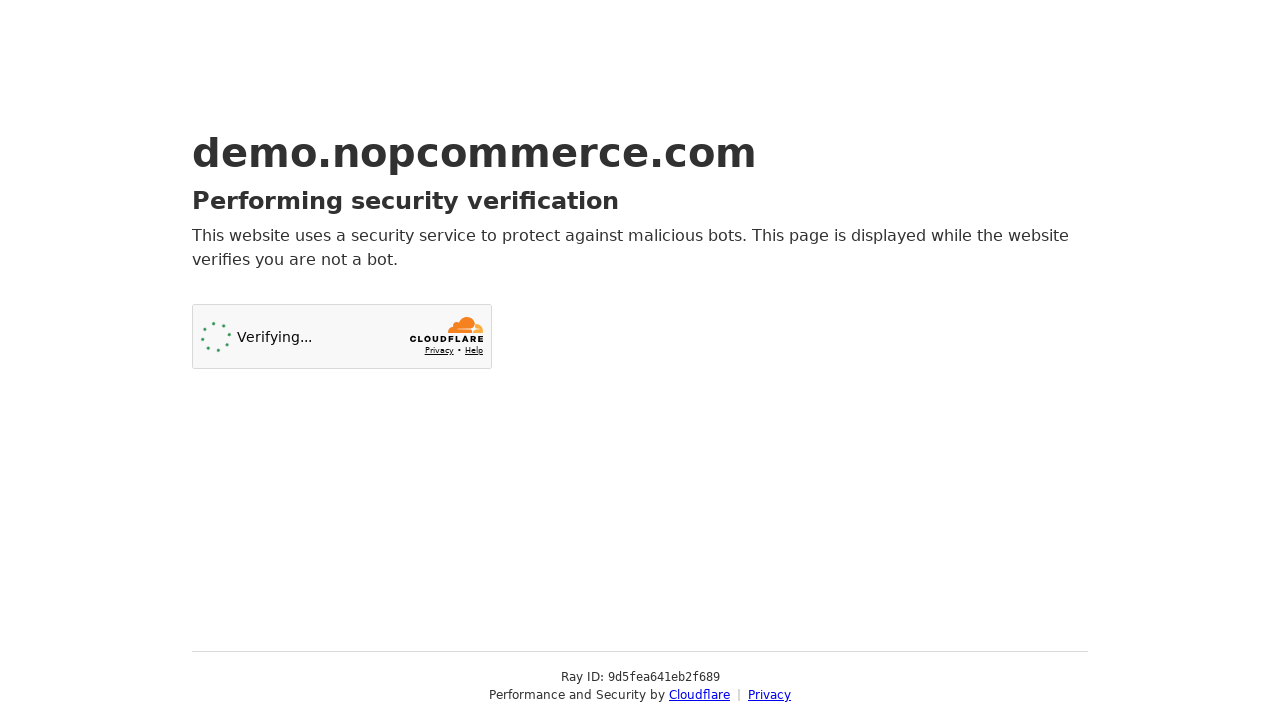

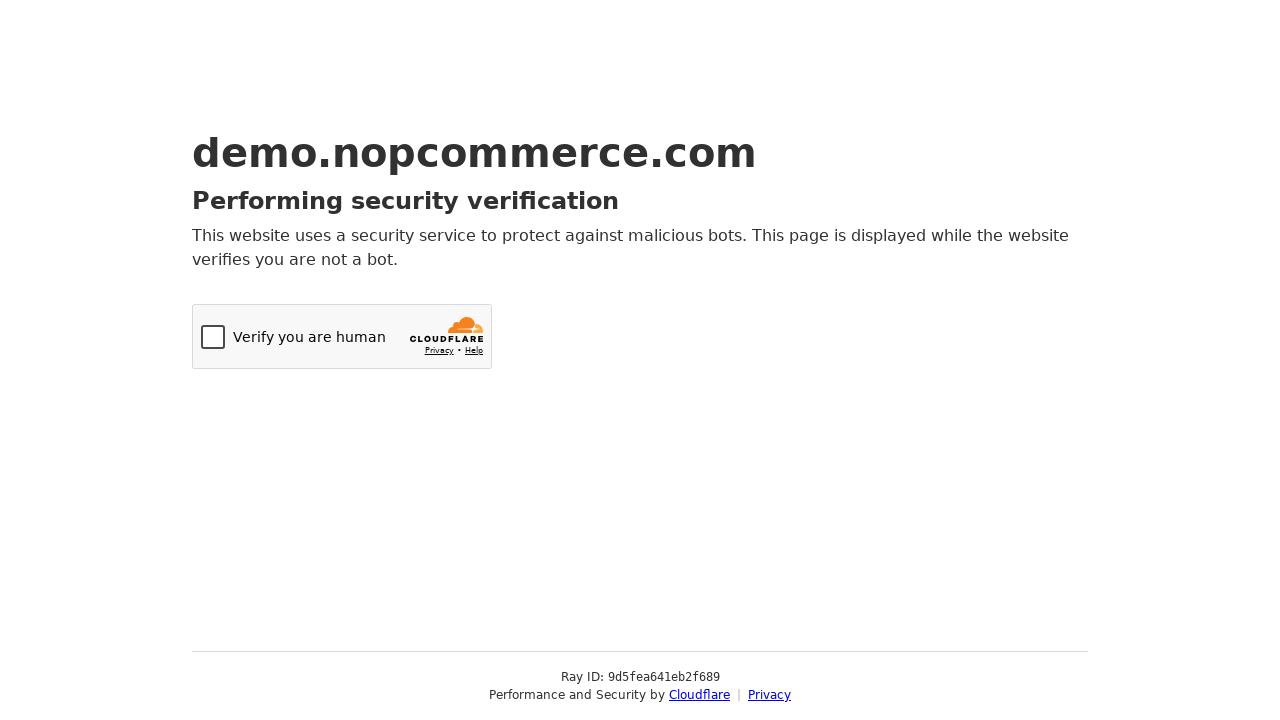